Tests scrolling and clicking by navigating to the TinyMCE editor link on the-internet.herokuapp.com

Starting URL: http://the-internet.herokuapp.com/

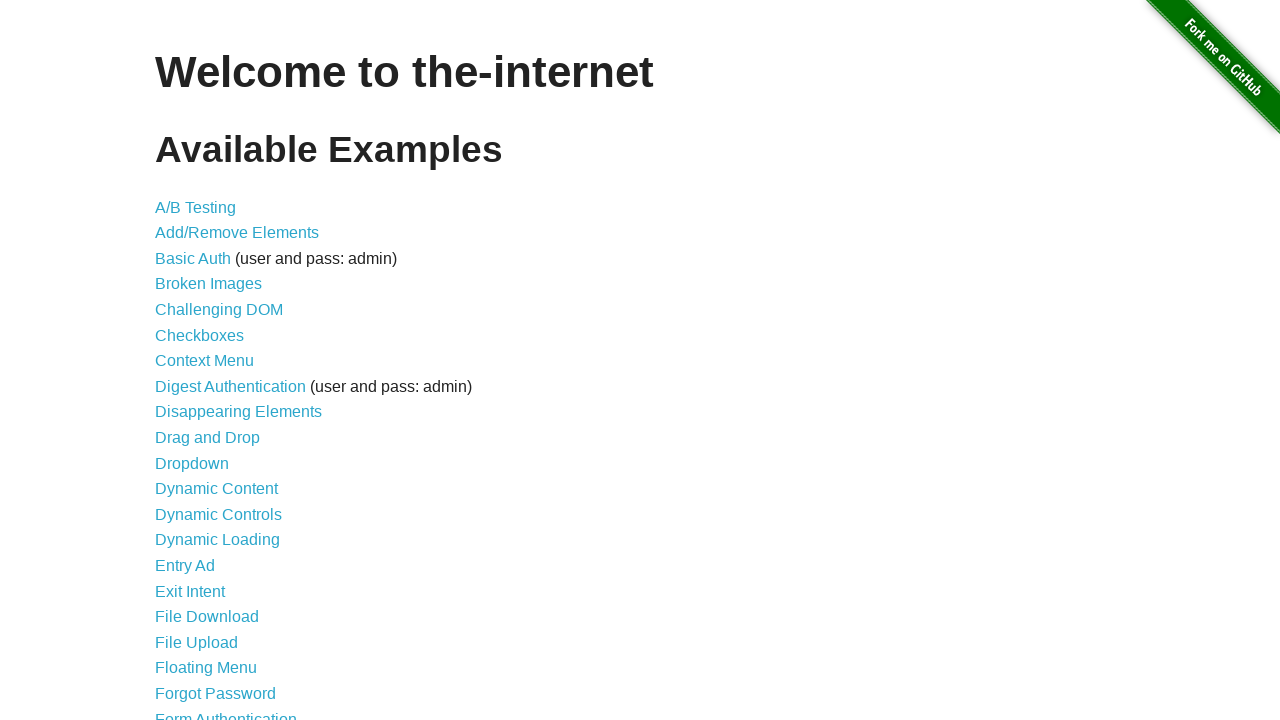

Filled search box with 'pycon'
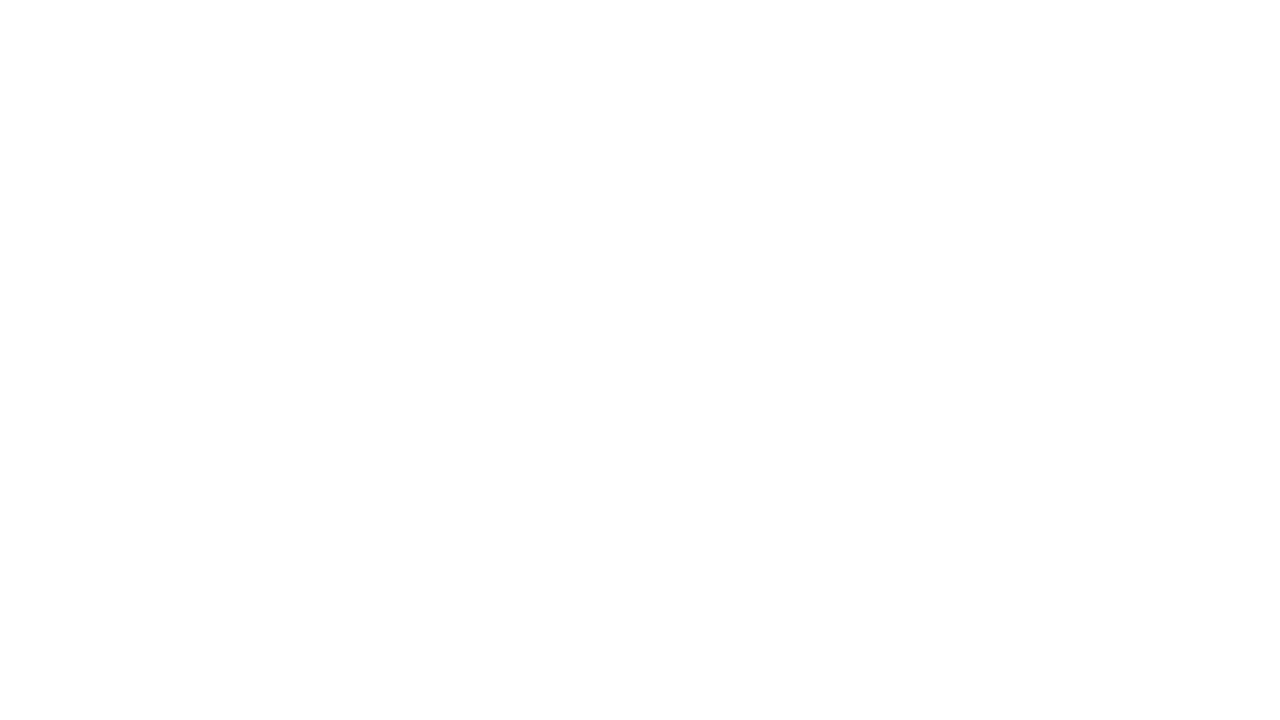

Pressed Enter to submit search form
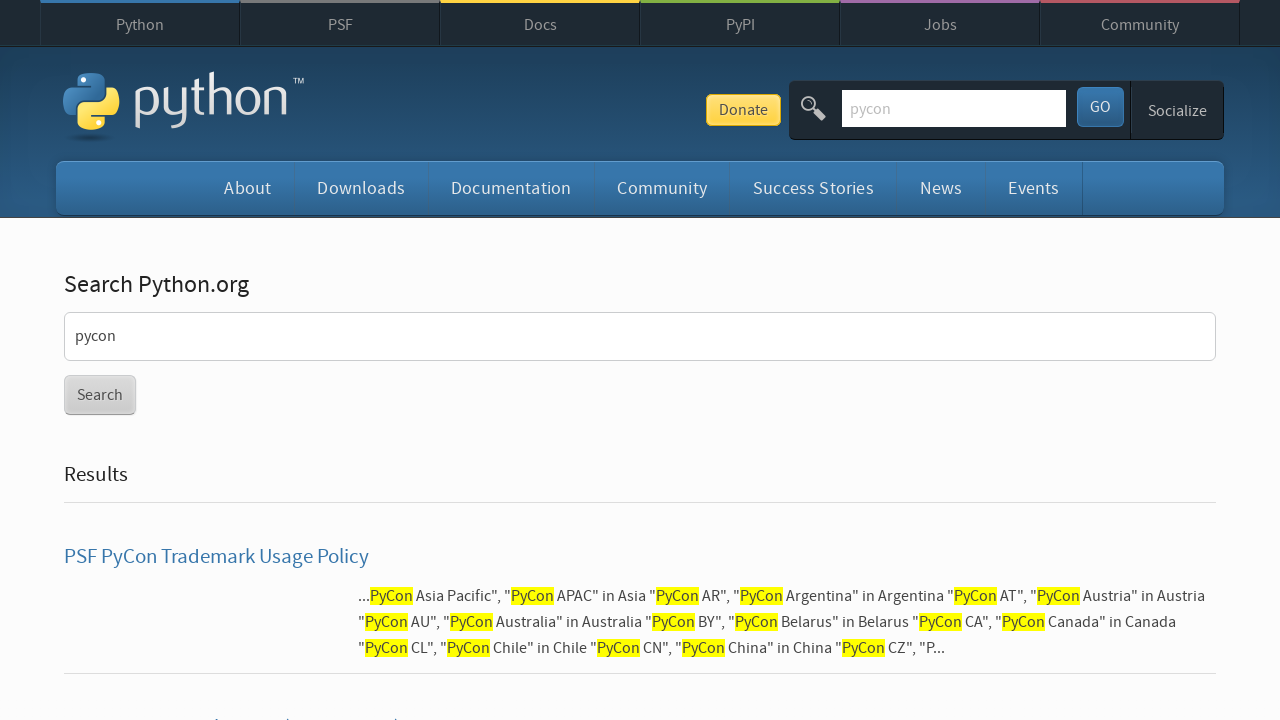

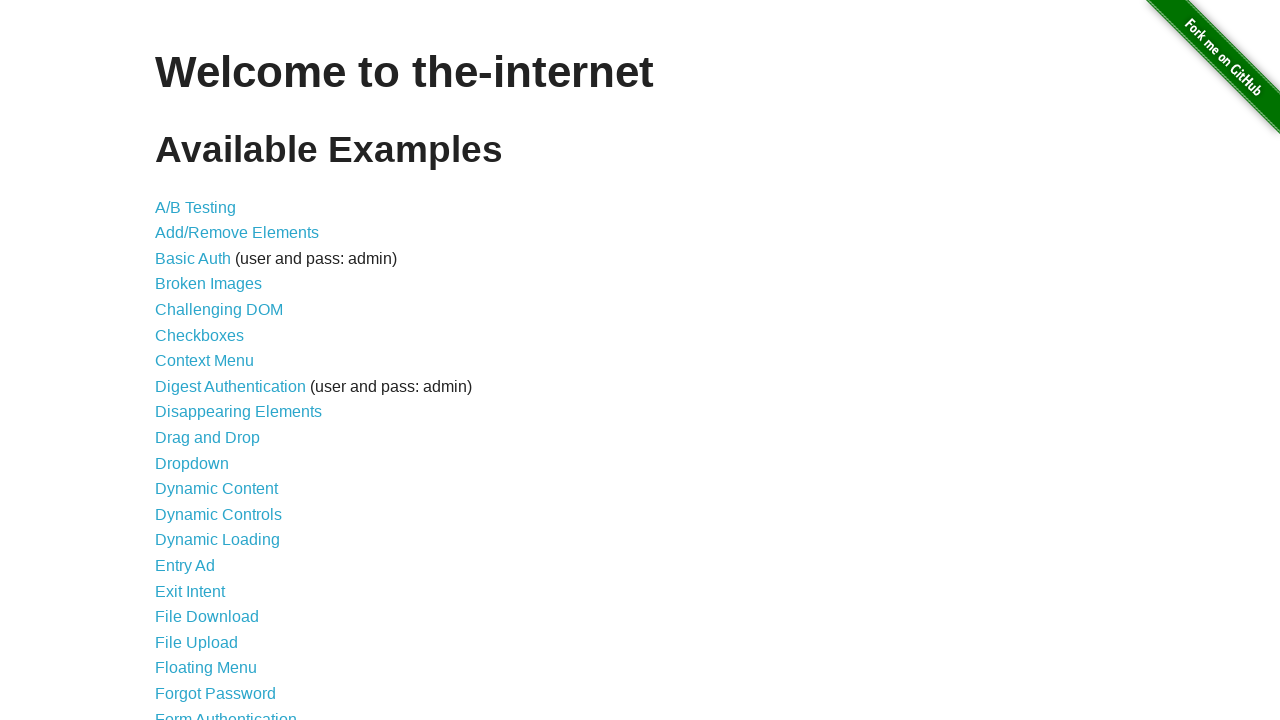